Tests capturing the size and location properties of the Login button element on the OrangeHRM demo login page, verifying element positioning and dimensions can be retrieved.

Starting URL: https://opensource-demo.orangehrmlive.com/web/index.php/auth/login

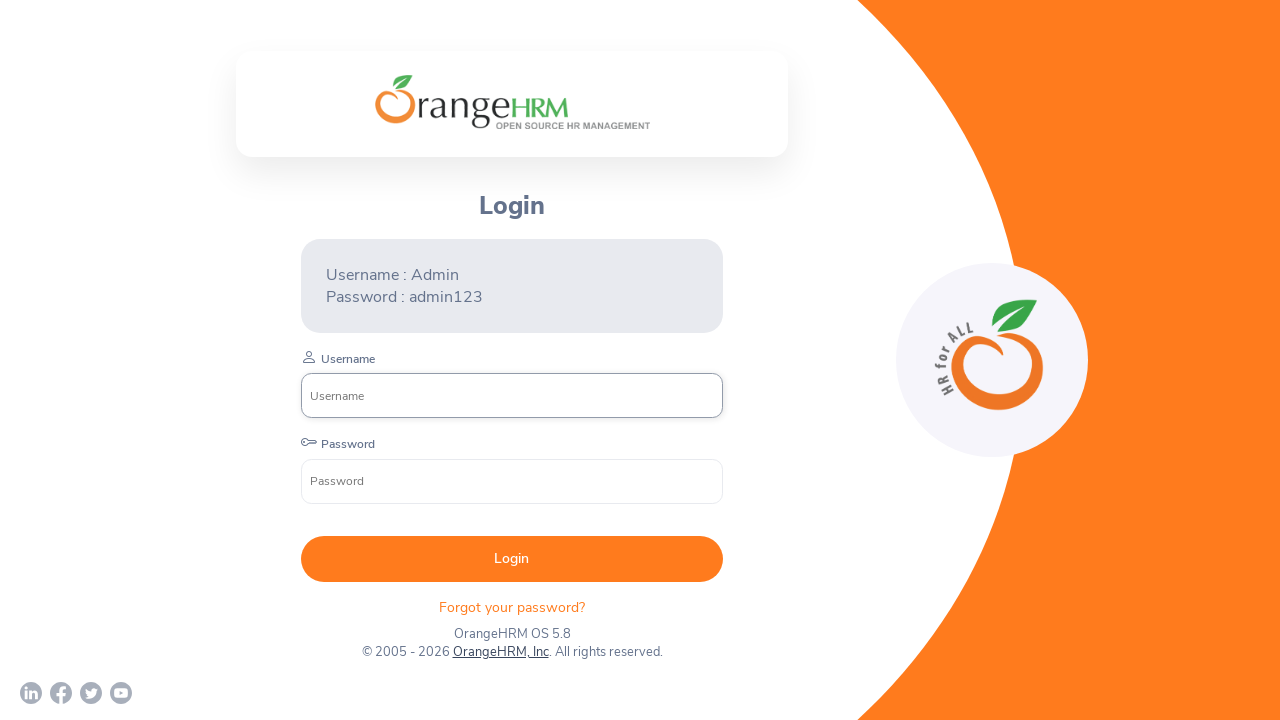

Waited for OrangeHRM login page to load (networkidle)
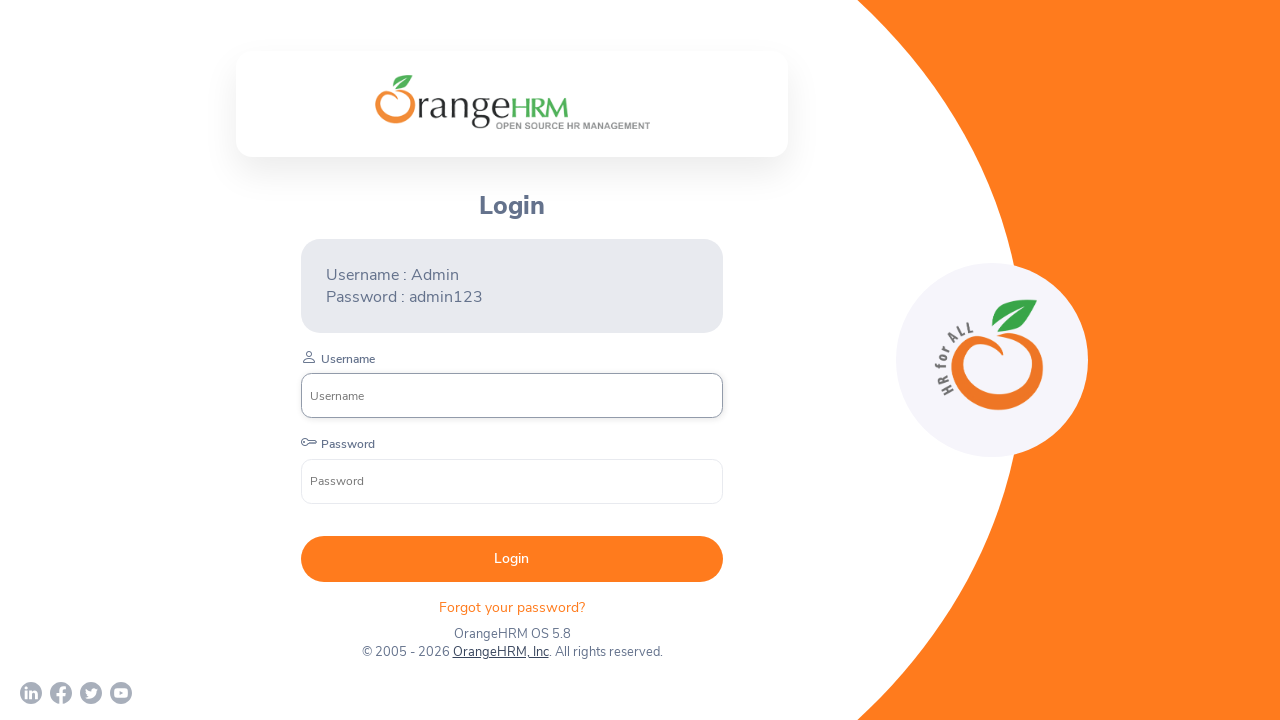

Located the Login button element
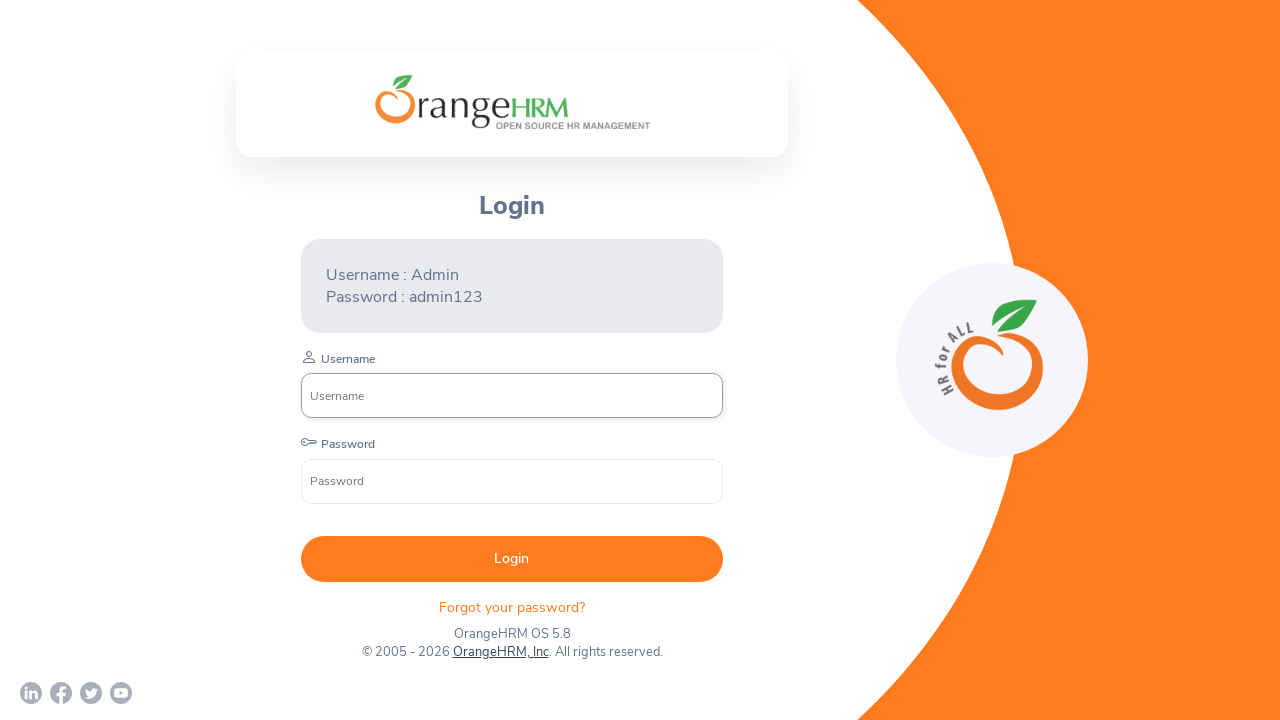

Login button is now visible on the page
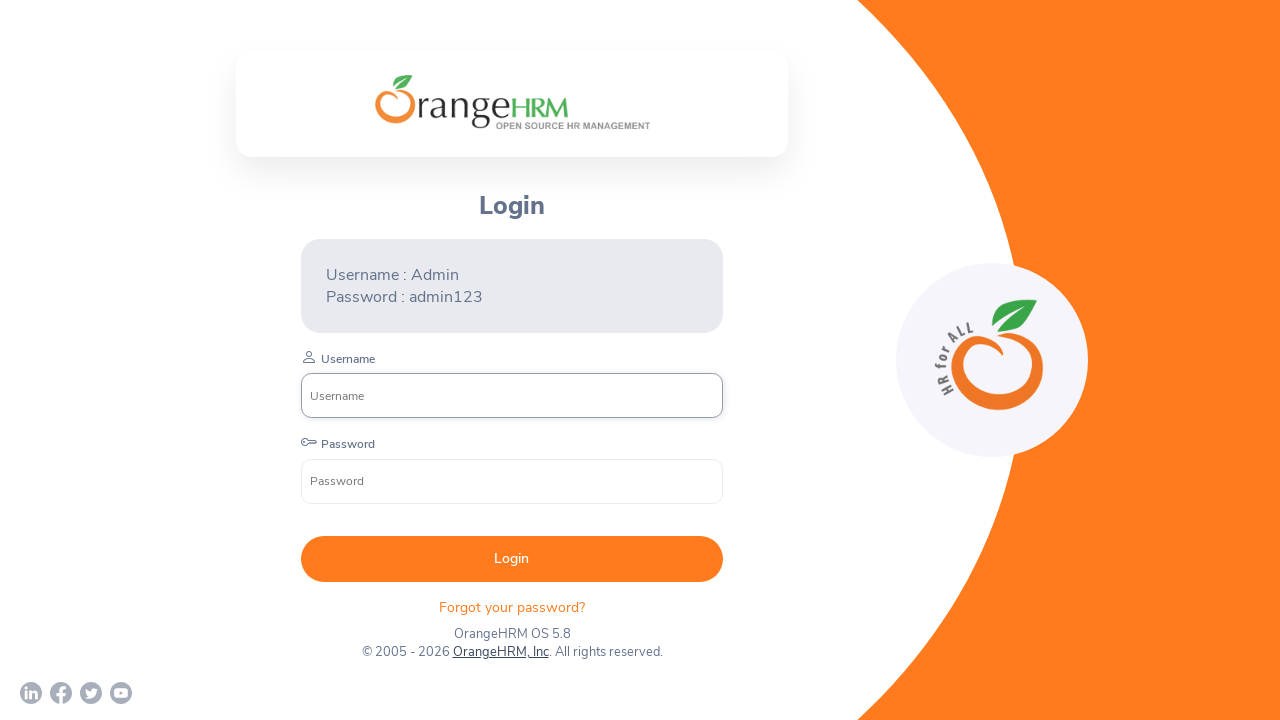

Retrieved bounding box (size and location) of Login button
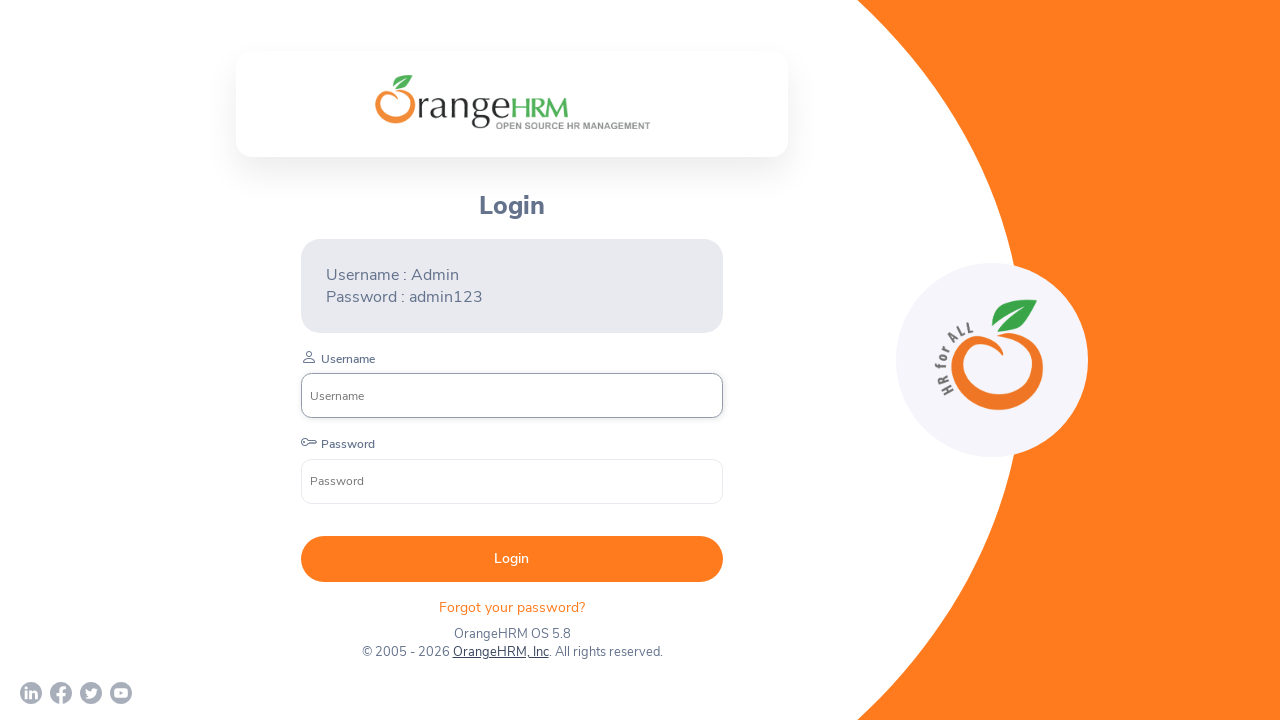

Extracted Login button location: x=300.796875, y=535.65625
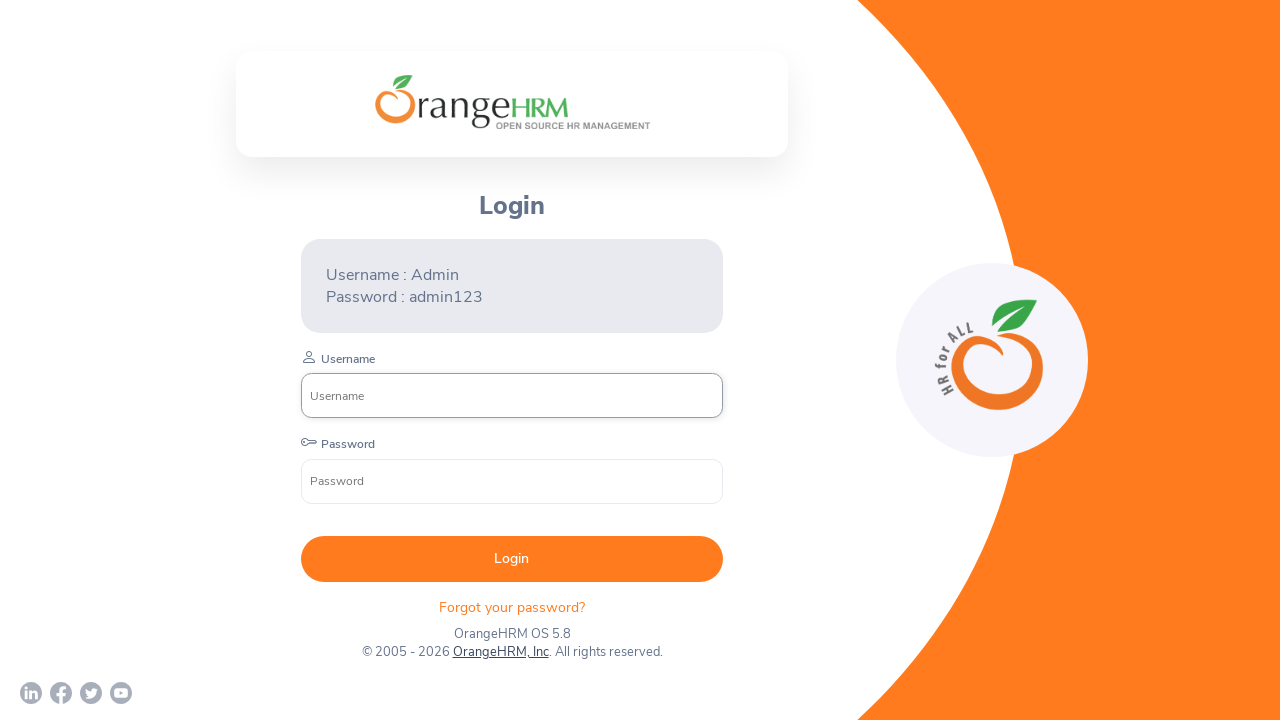

Extracted Login button dimensions: width=422.390625, height=46
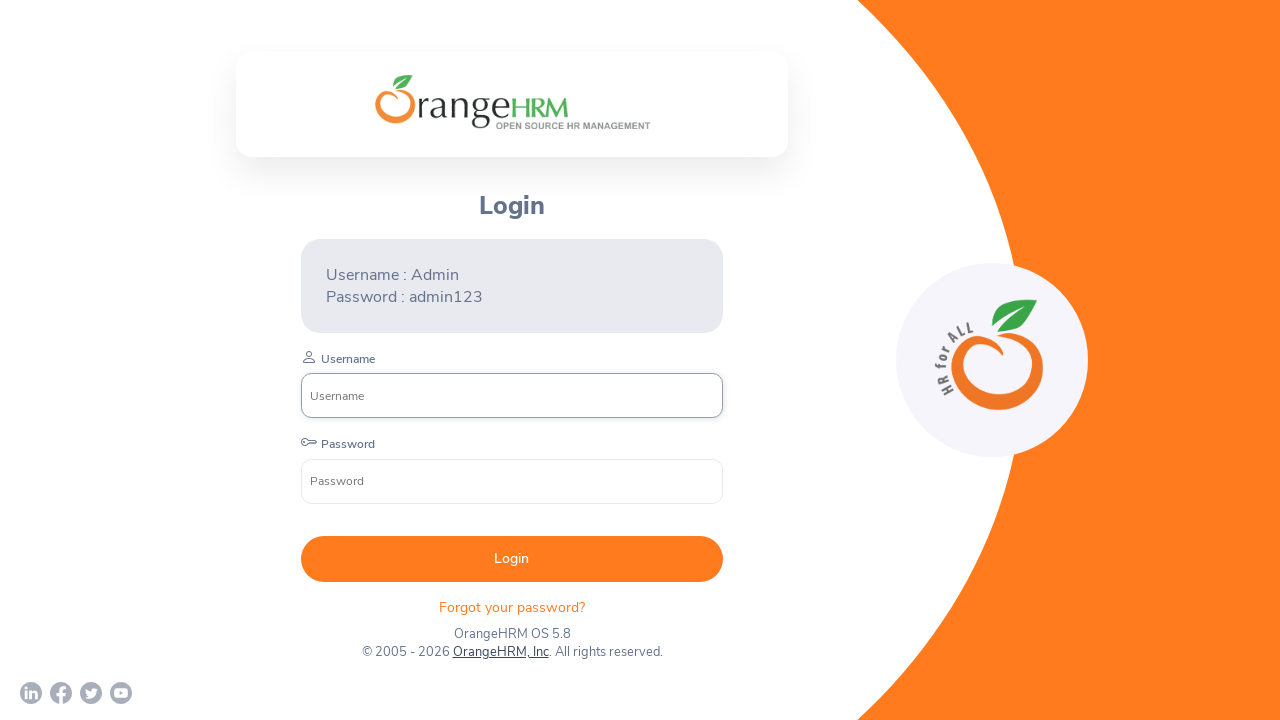

Verified Login button width is greater than 0
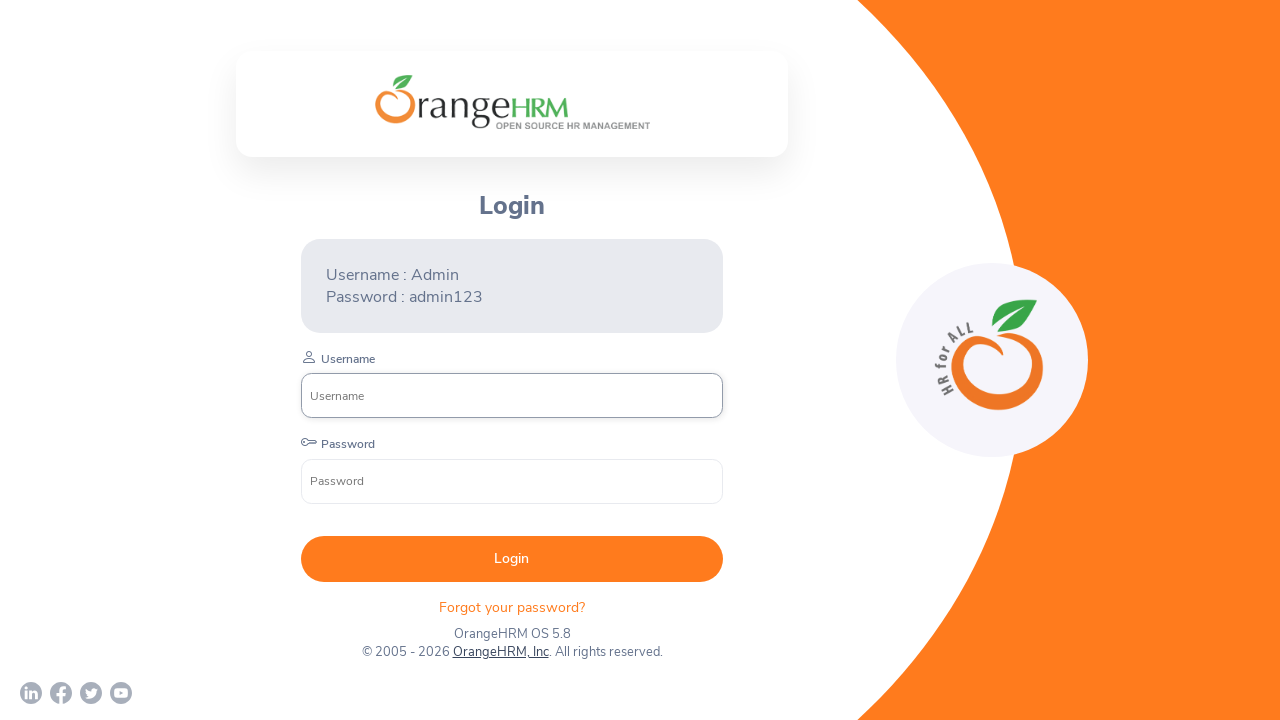

Verified Login button height is greater than 0
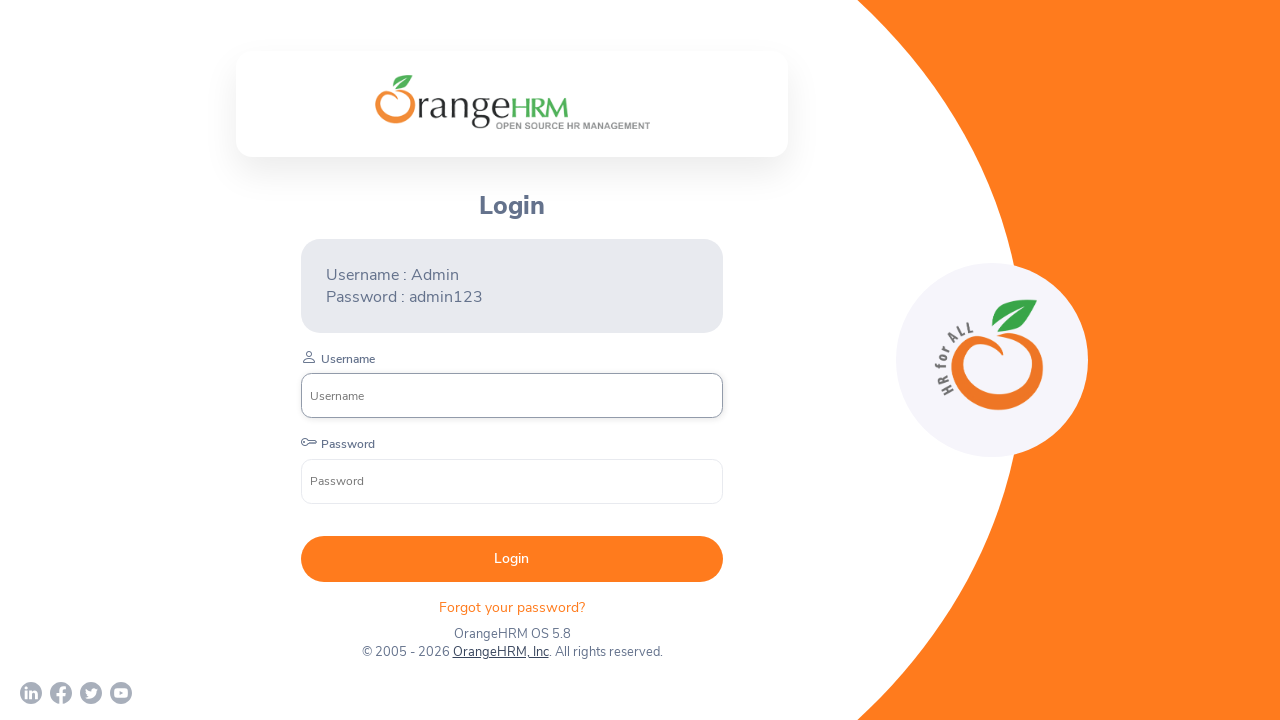

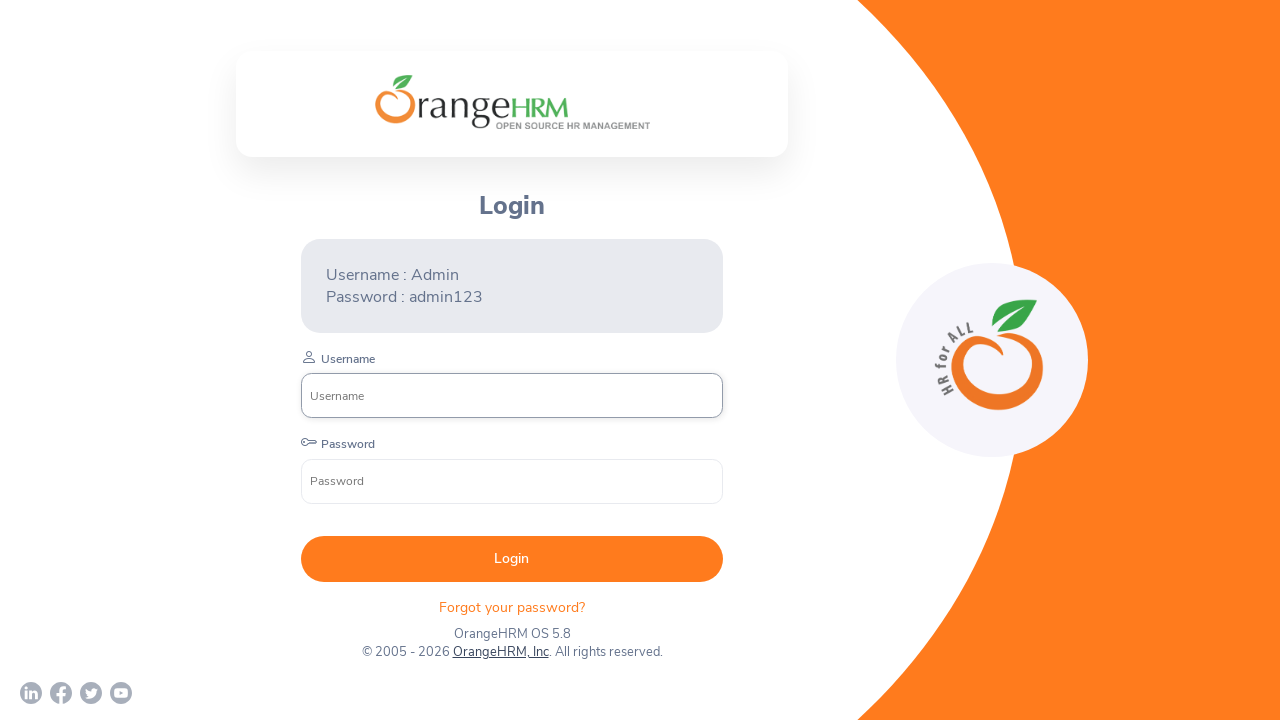